Tests a registration form by filling in first name, last name, and email fields, then submitting the form and verifying the success message is displayed.

Starting URL: http://suninjuly.github.io/registration1.html

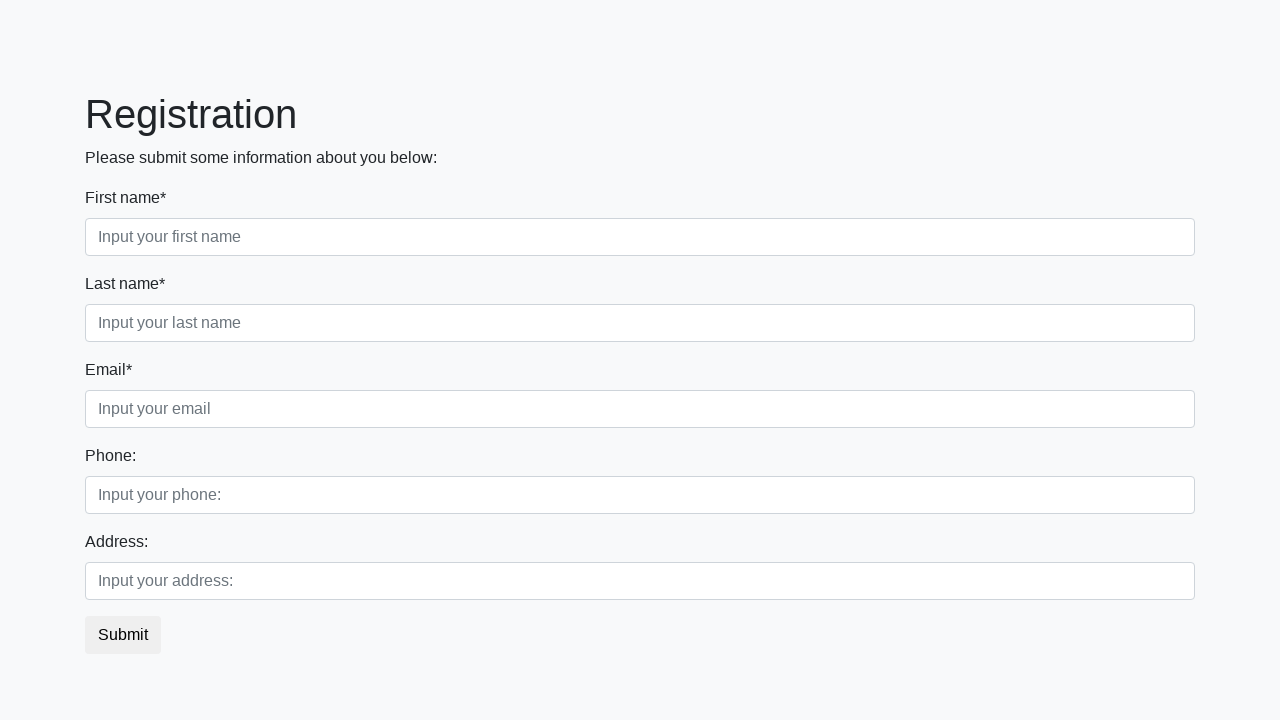

Filled first name field with 'Ivan' on input[placeholder='Input your first name']
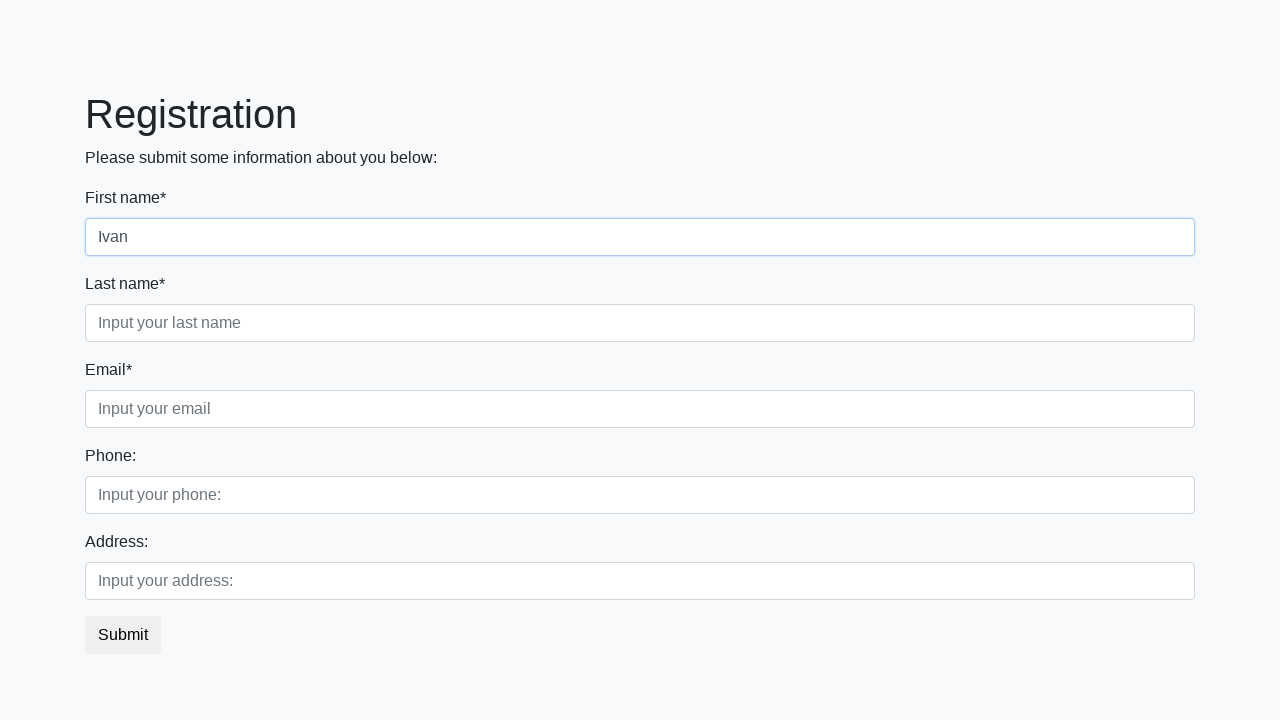

Filled last name field with 'Ivanov' on input[placeholder='Input your last name']
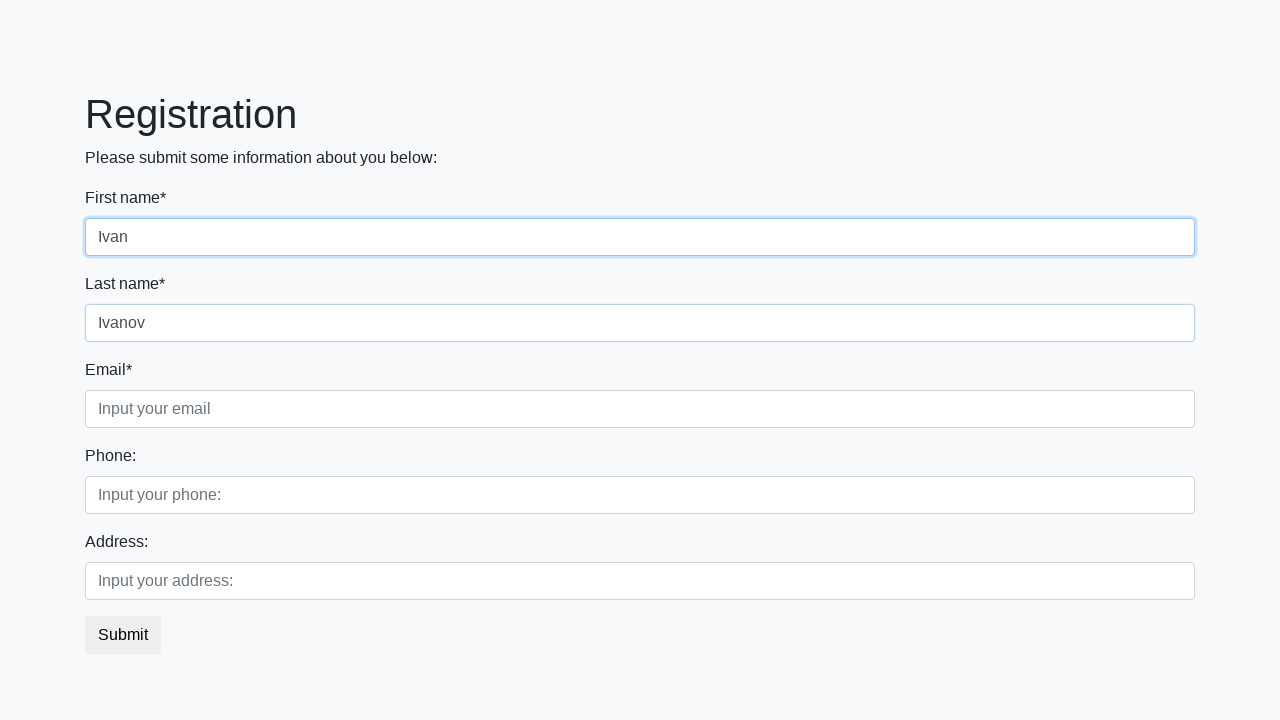

Filled email field with 'iivanov@ivanov.com' on input[placeholder='Input your email']
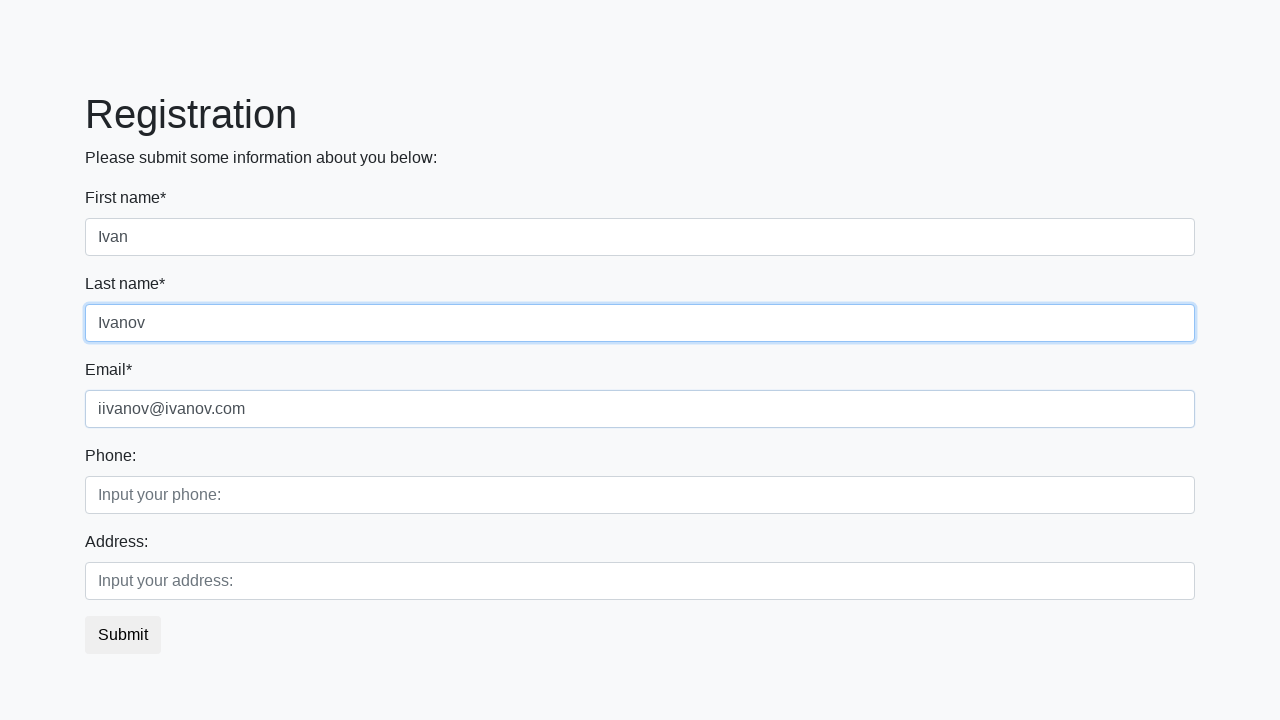

Clicked submit button to register at (123, 635) on button.btn
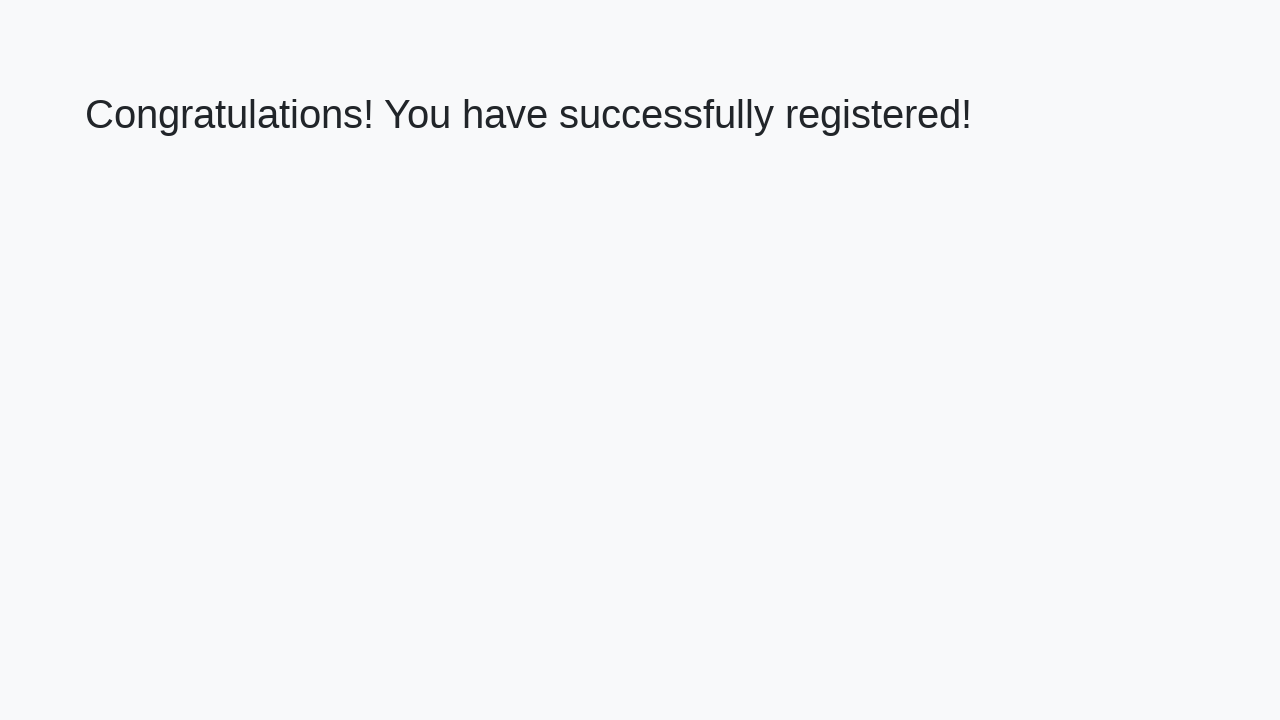

Success message header loaded
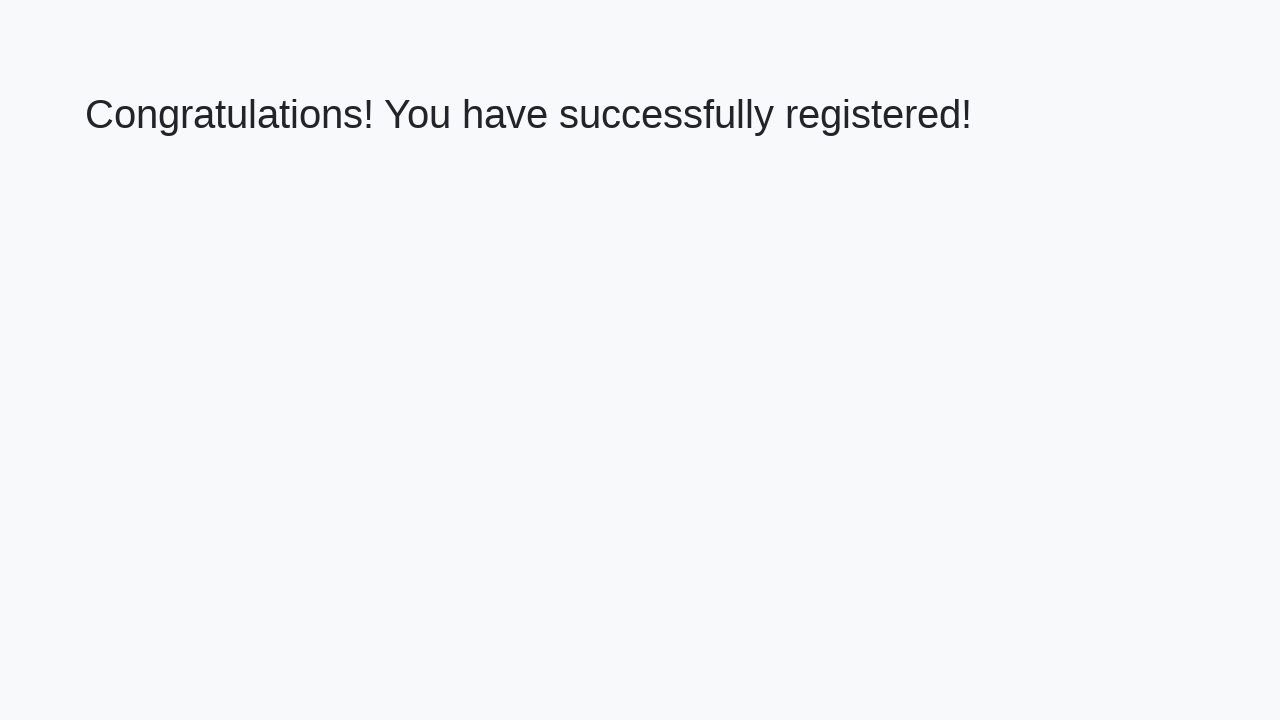

Retrieved success message text
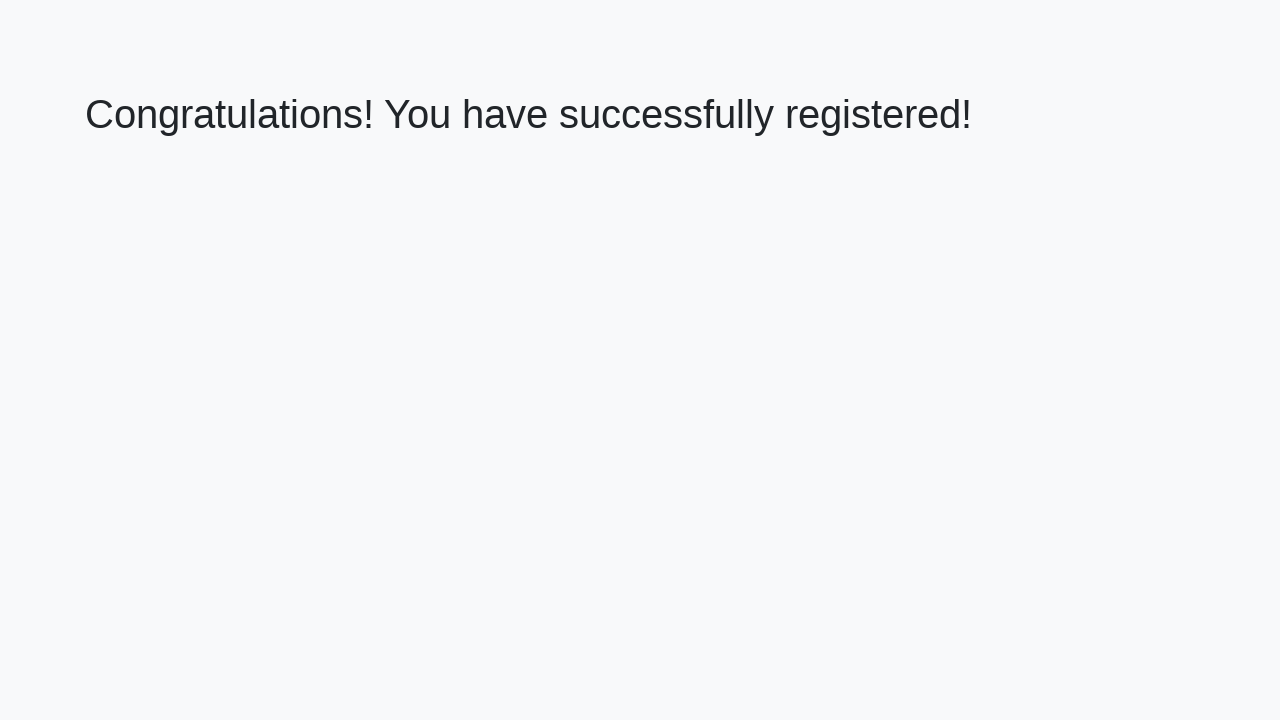

Verified success message displays correct registration confirmation
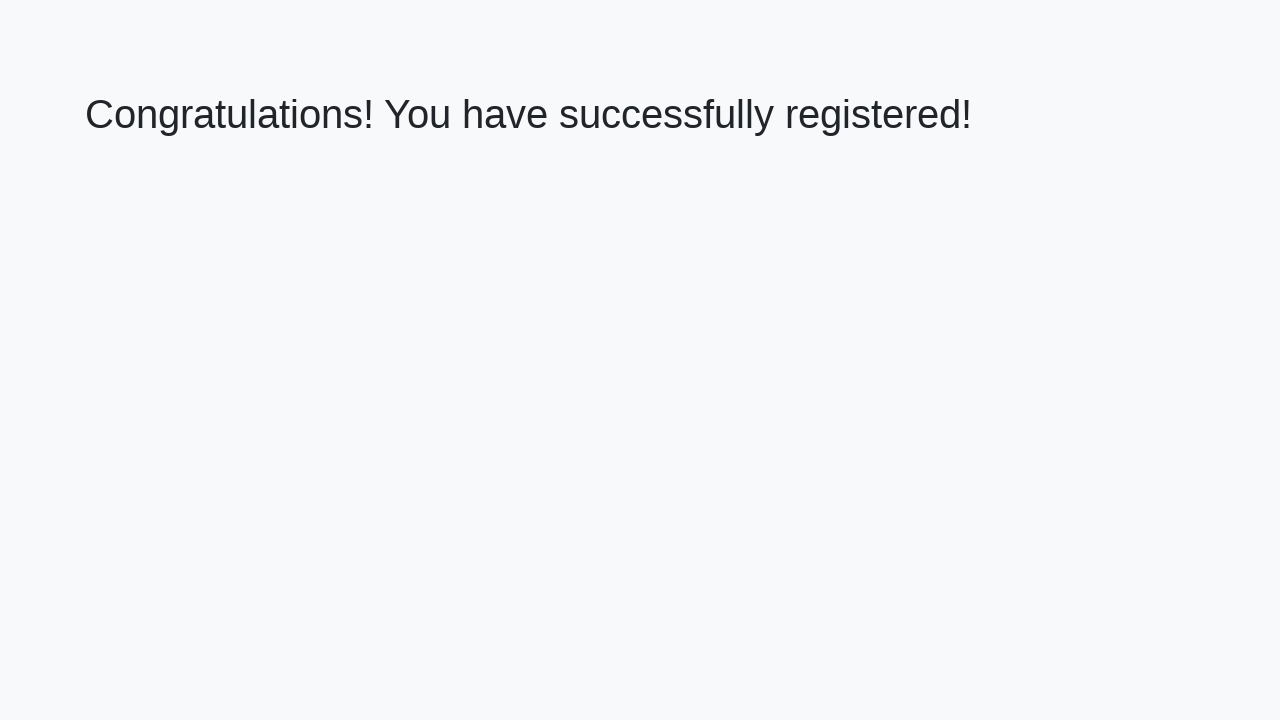

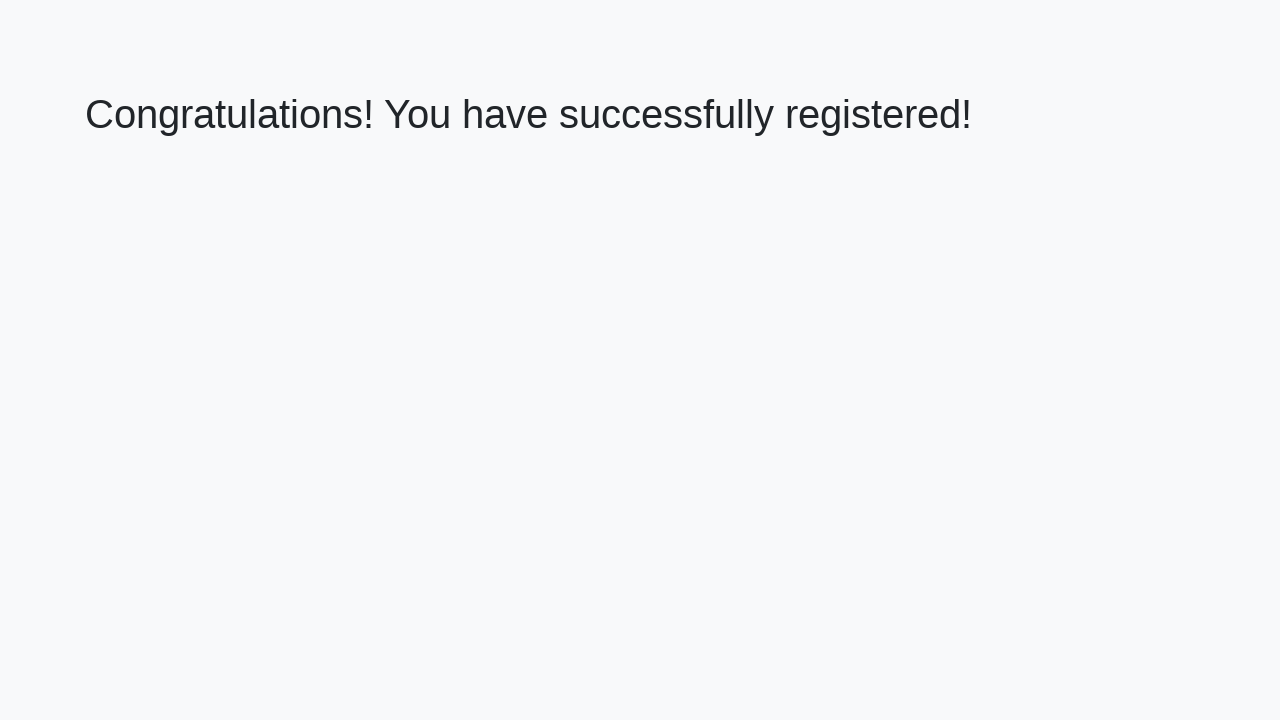